Tests the "Forgot login info" password recovery form by clicking the forgot password link and filling out personal information fields to recover login credentials.

Starting URL: https://parabank.parasoft.com/parabank/index.htm

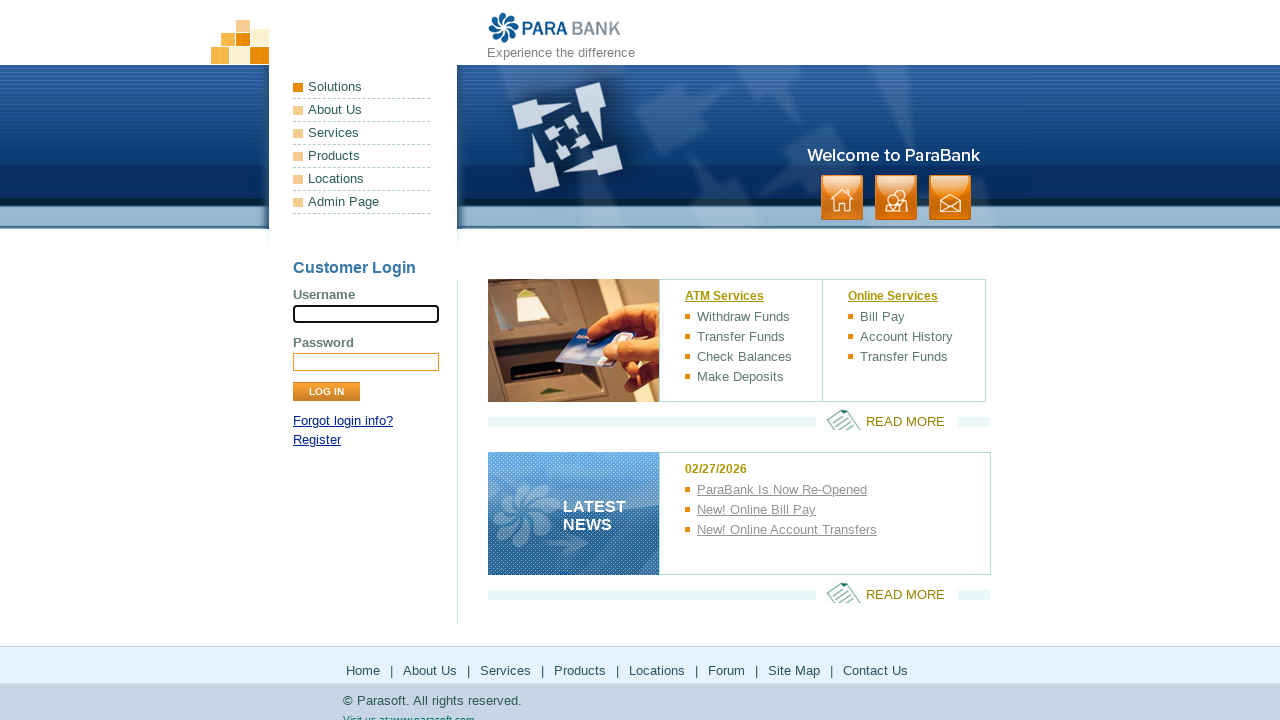

Clicked 'Forgot login info?' link to open password recovery form at (343, 421) on text=Forgot login info?
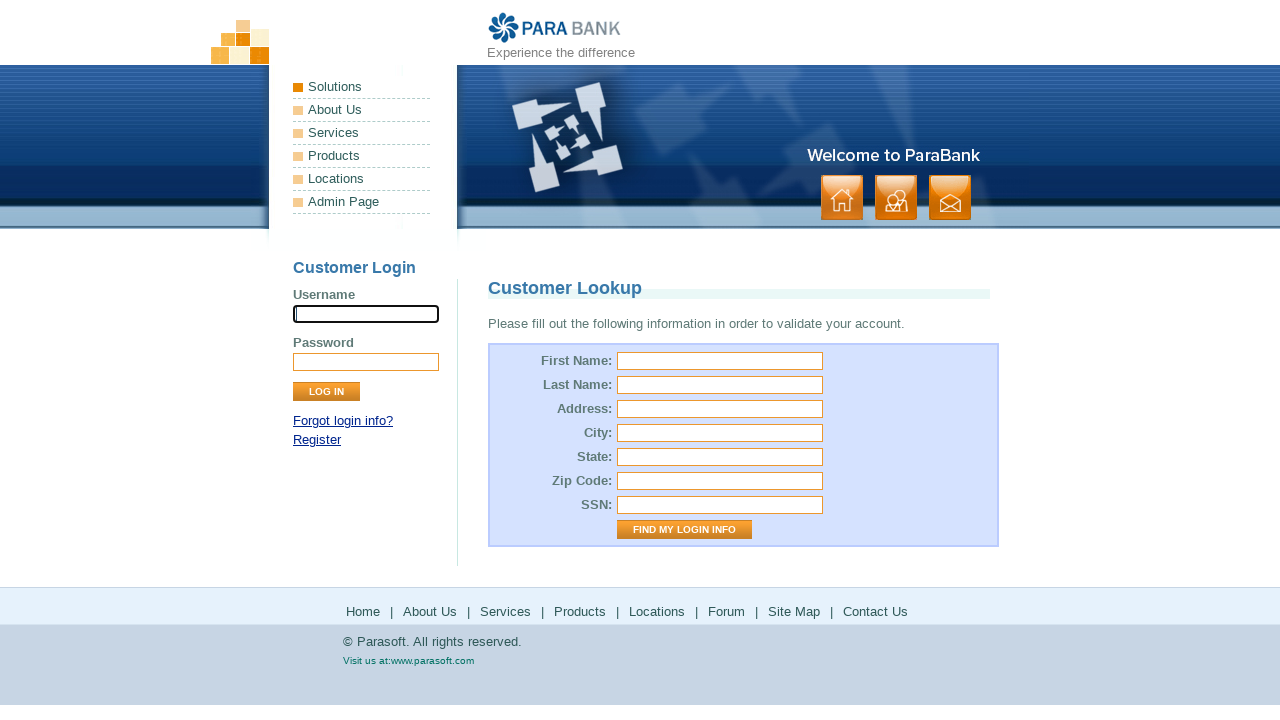

Filled first name field with 'moni' on #firstName
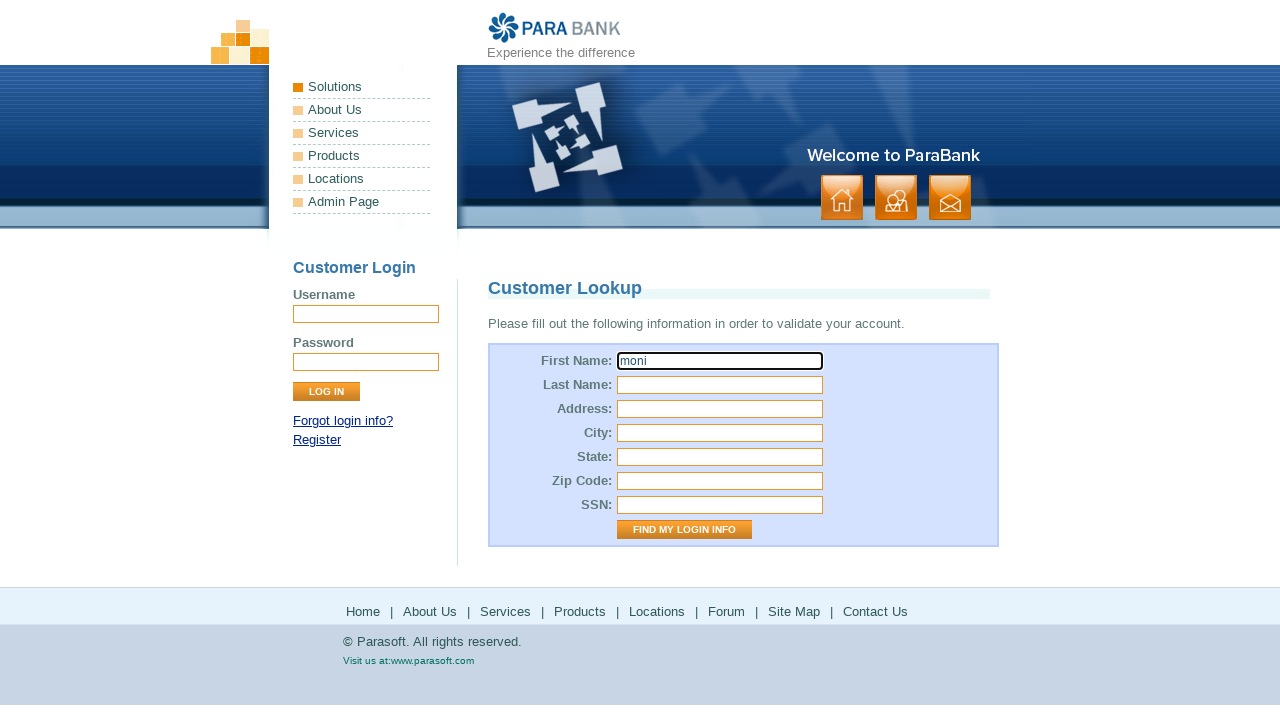

Filled last name field with 'more' on #lastName
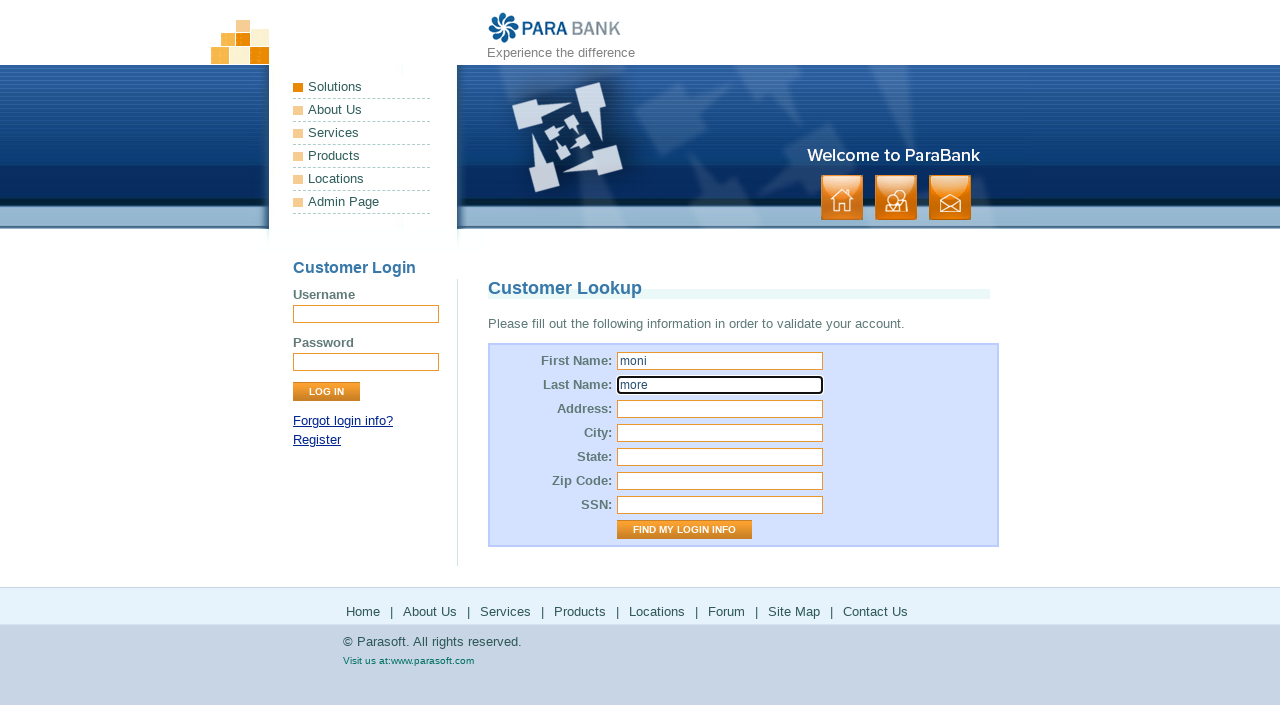

Filled street address field with 'shivajinagar ahmedpur' on #address\.street
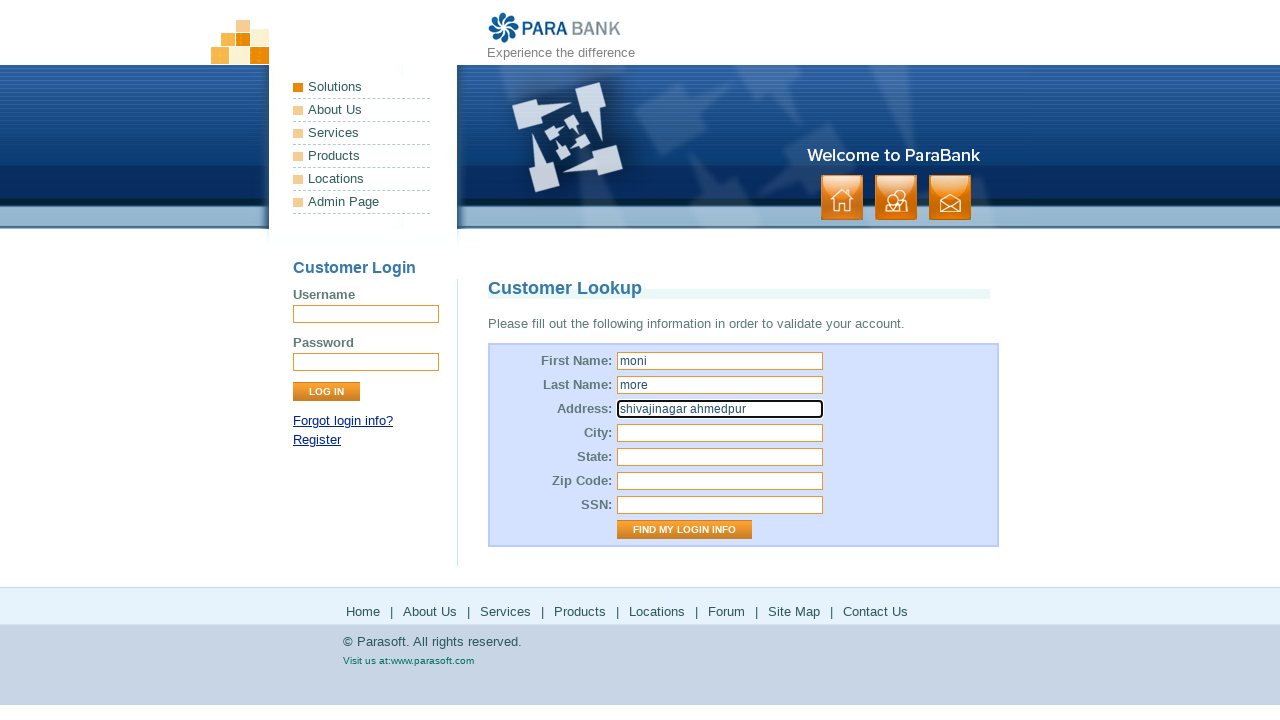

Filled city field with 'ahmedpur' on #address\.city
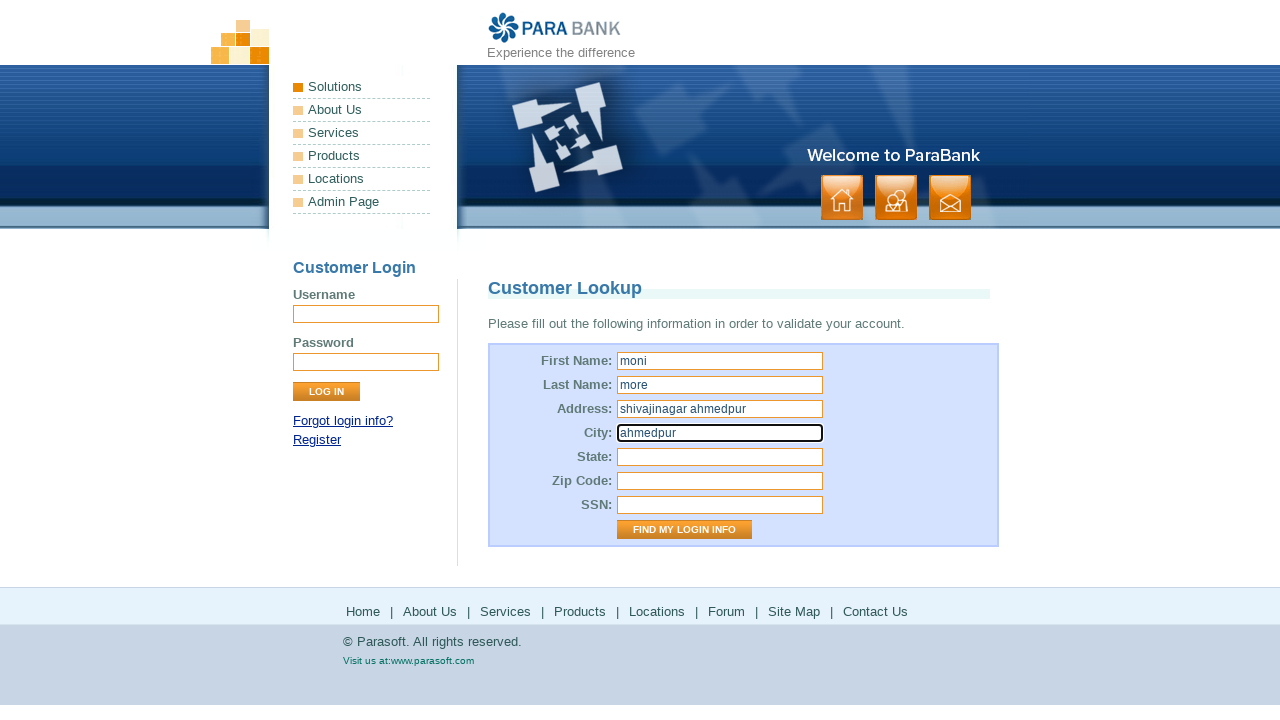

Filled state field with 'maharashtra' on #address\.state
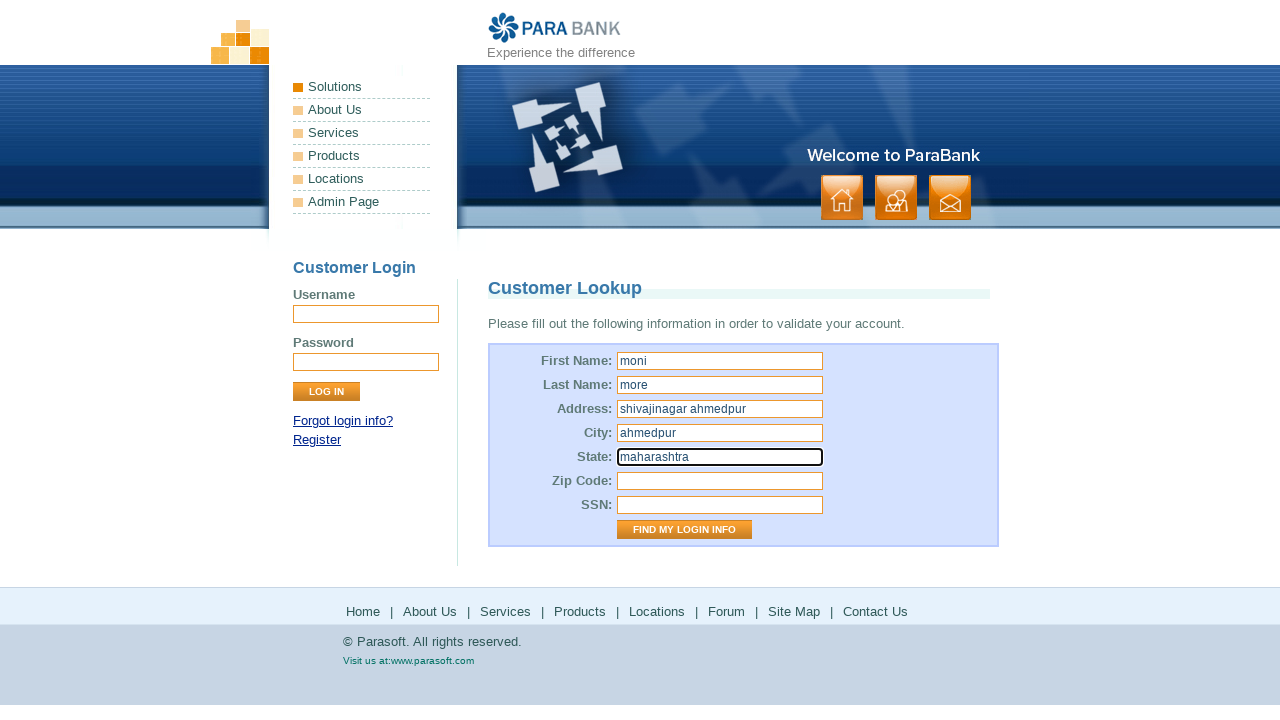

Filled zip code field with '413515' on #address\.zipCode
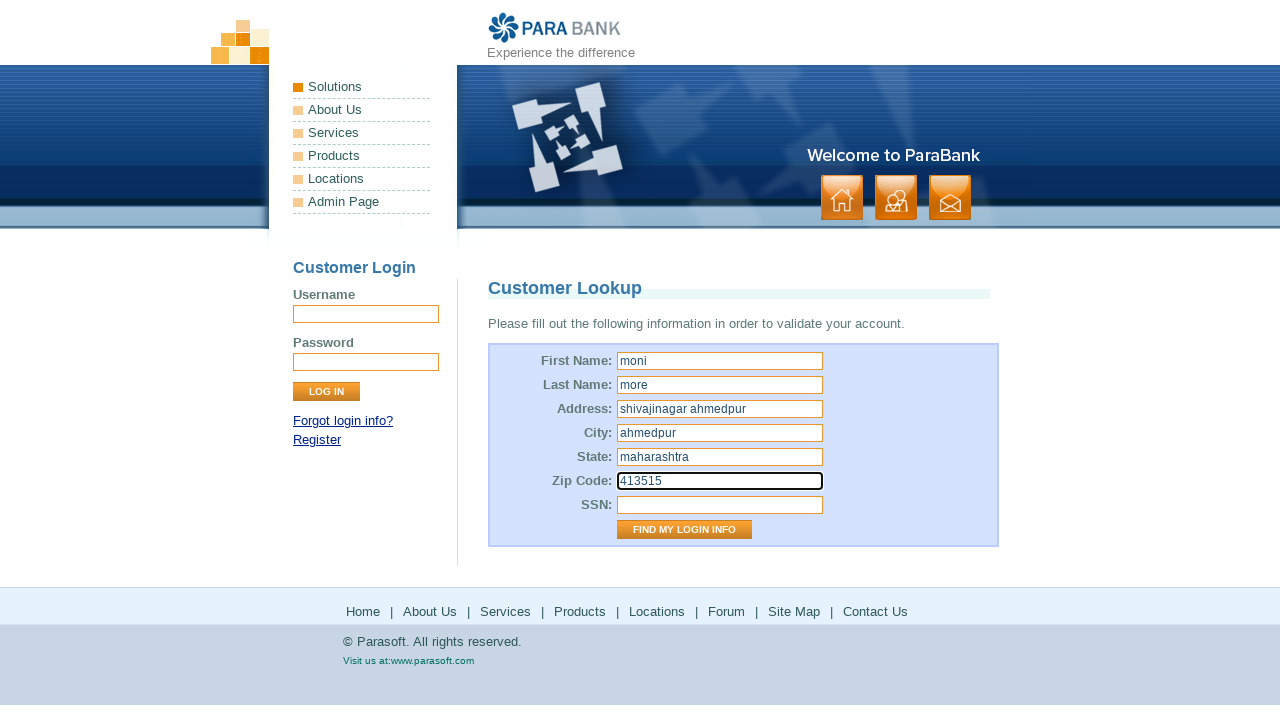

Filled SSN field with '142563' on #ssn
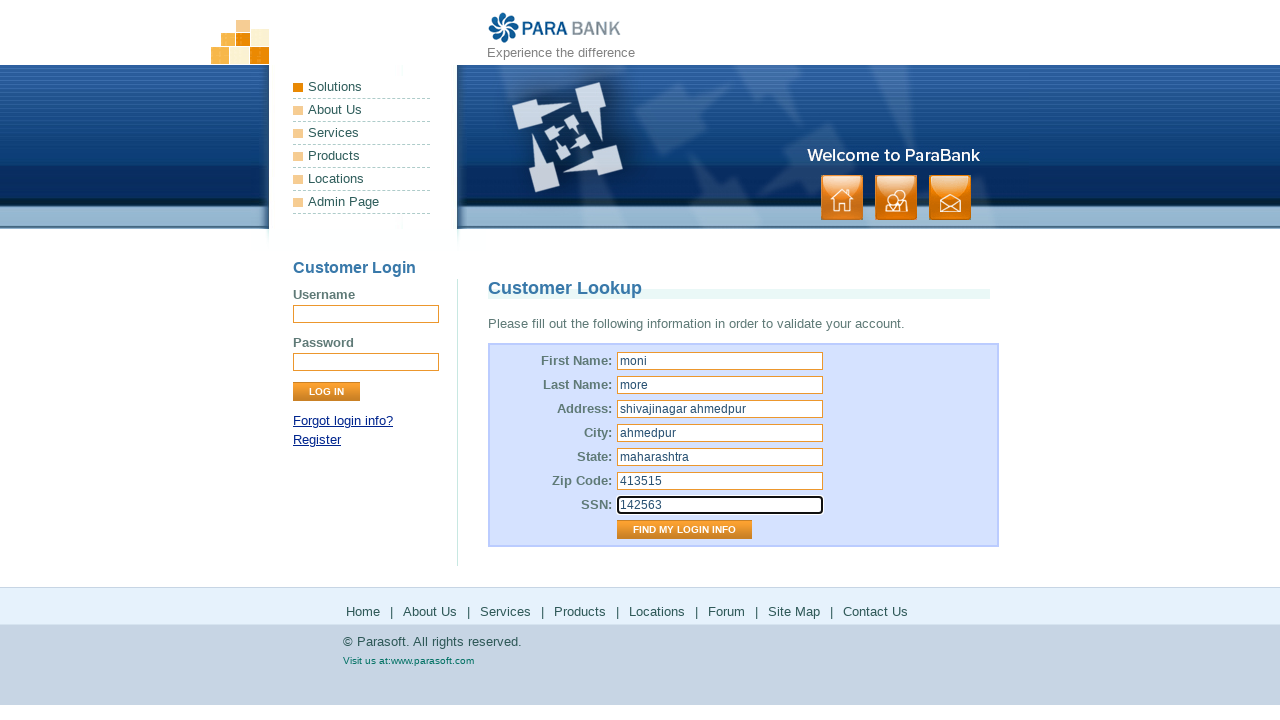

Clicked 'Find My Login Info' button to submit password recovery form at (684, 530) on text="Find My Login Info"
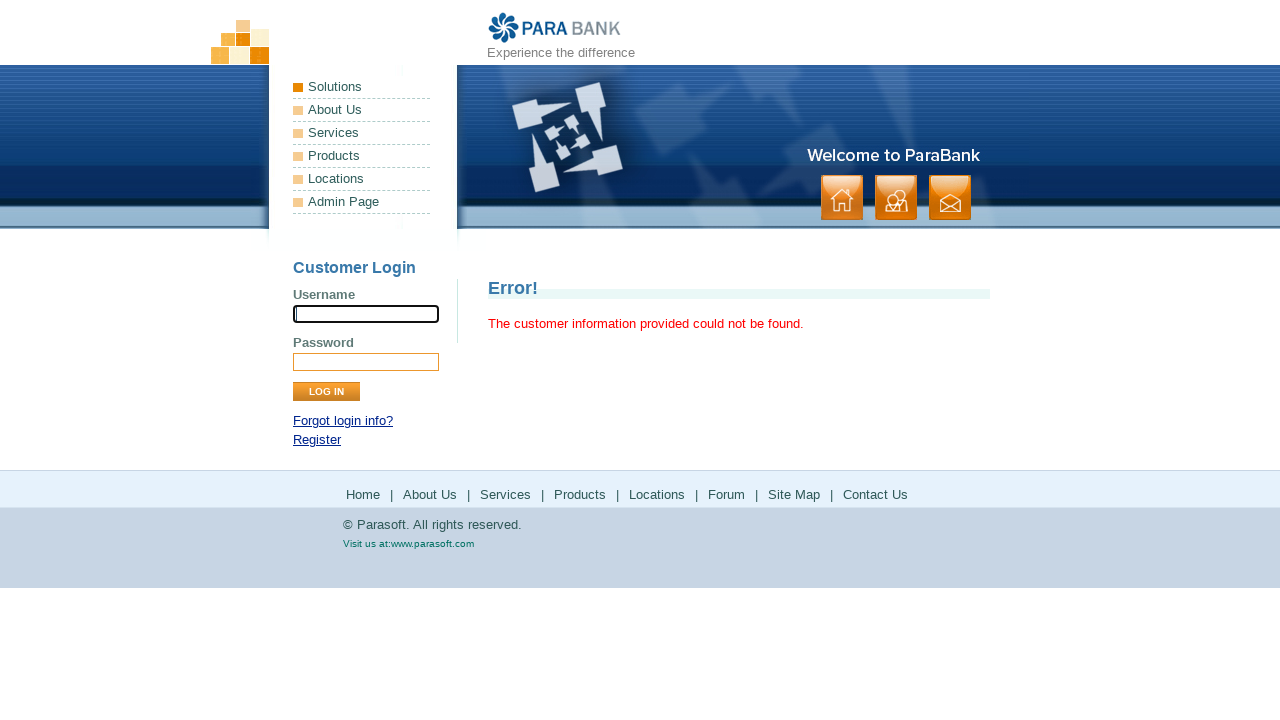

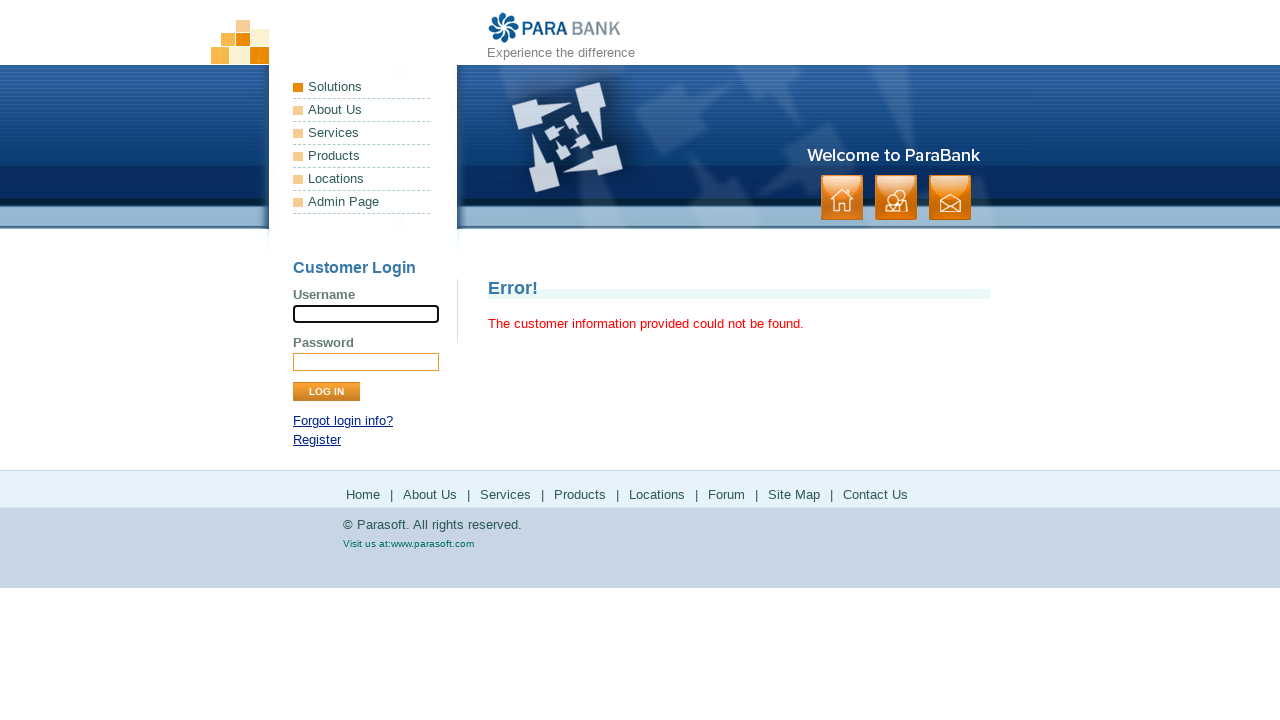